Tests an end-to-end flight booking form by selecting from/to cities, calendar date, checkboxes, passenger counts, currency dropdown, and submitting the search

Starting URL: https://rahulshettyacademy.com/dropdownsPractise/

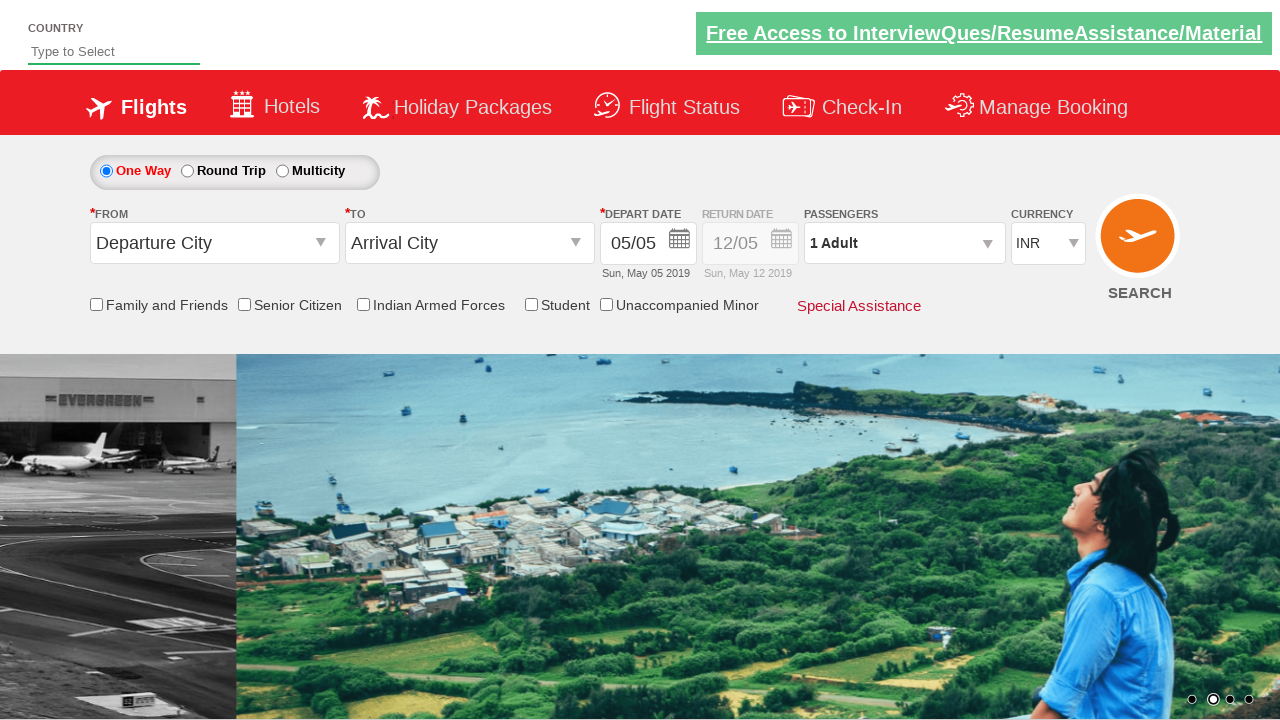

Clicked on From city dropdown at (323, 244) on span[id*='ainContent_ddl_originStation1_CTXT']
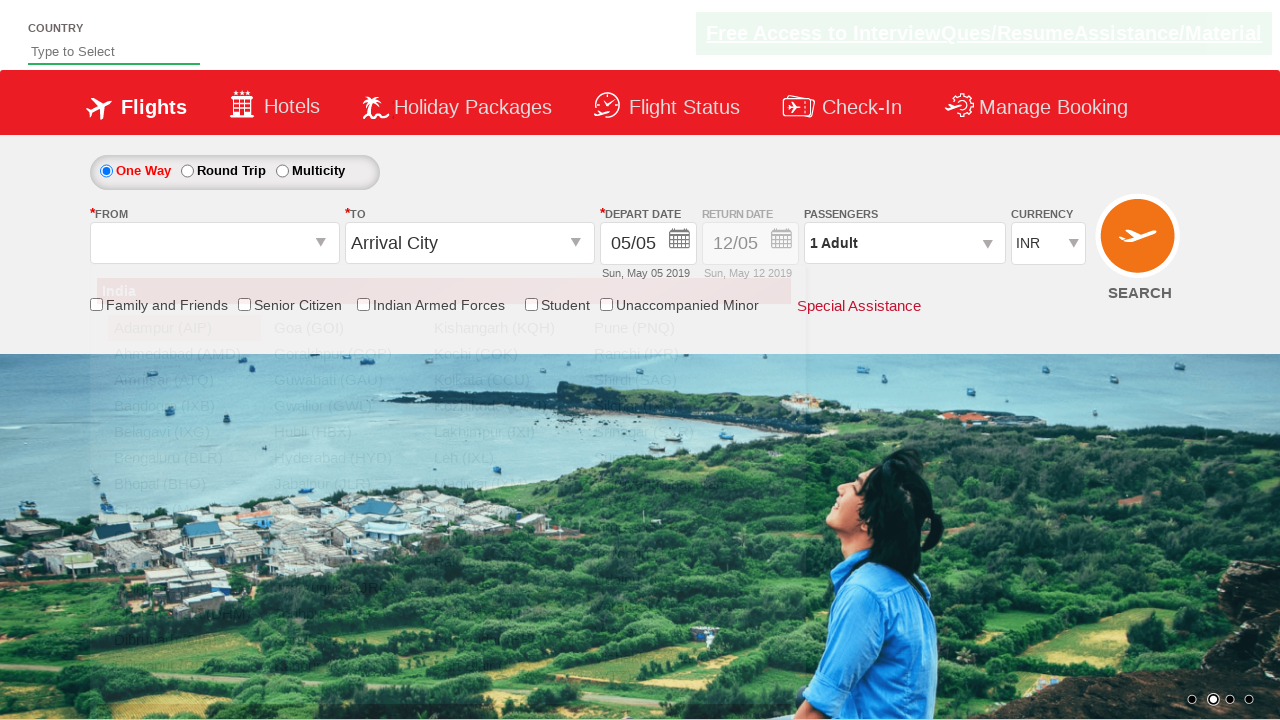

Selected Mumbai (BOM) as From city at (504, 536) on xpath=//a[text()=' Mumbai (BOM)']
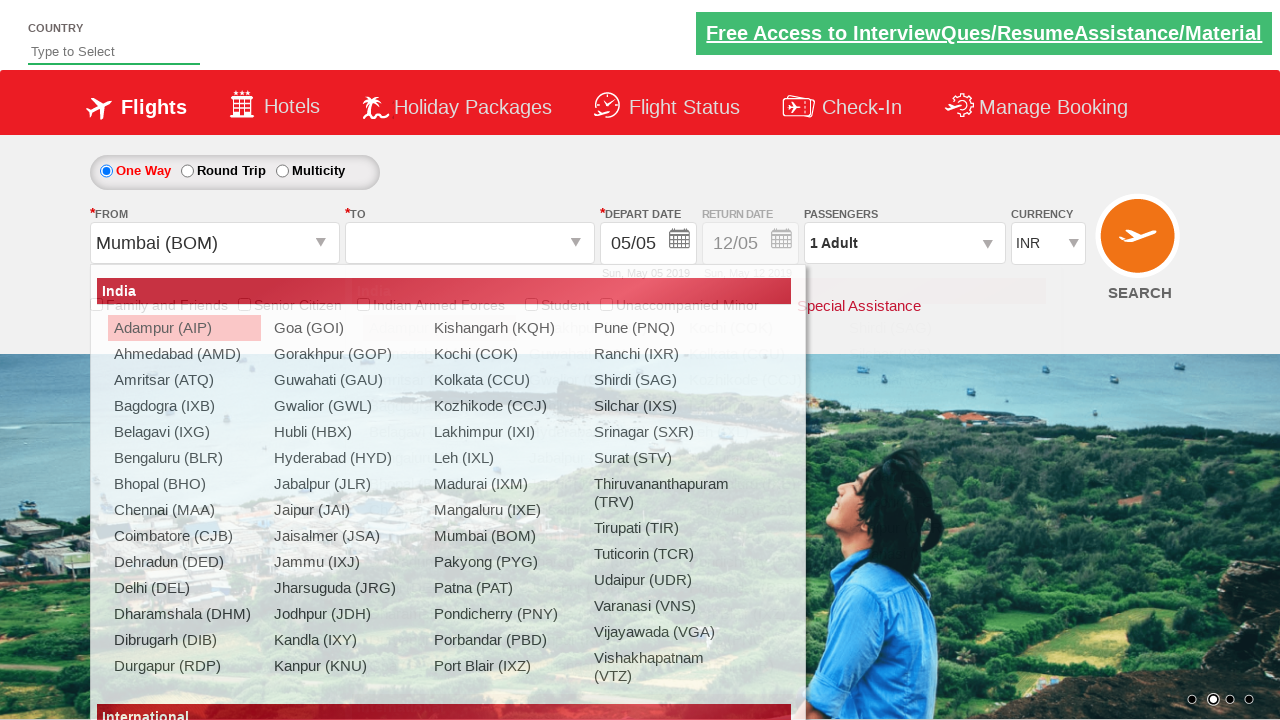

Selected Pune (PNQ) as To city at (759, 640) on xpath=//div[@id='glsctl00_mainContent_ddl_destinationStation1_CTNR']//a[text()='
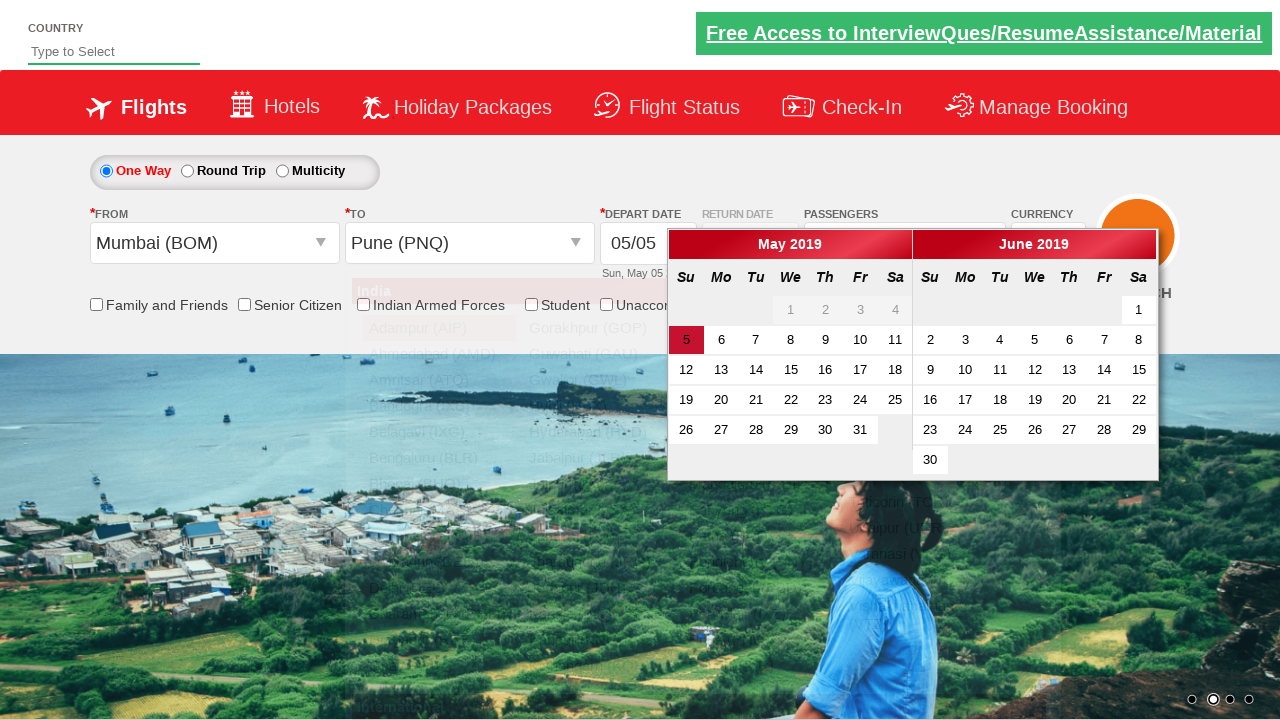

Selected Friends & Family checkbox at (96, 304) on input[id='ctl00_mainContent_chk_friendsandfamily']
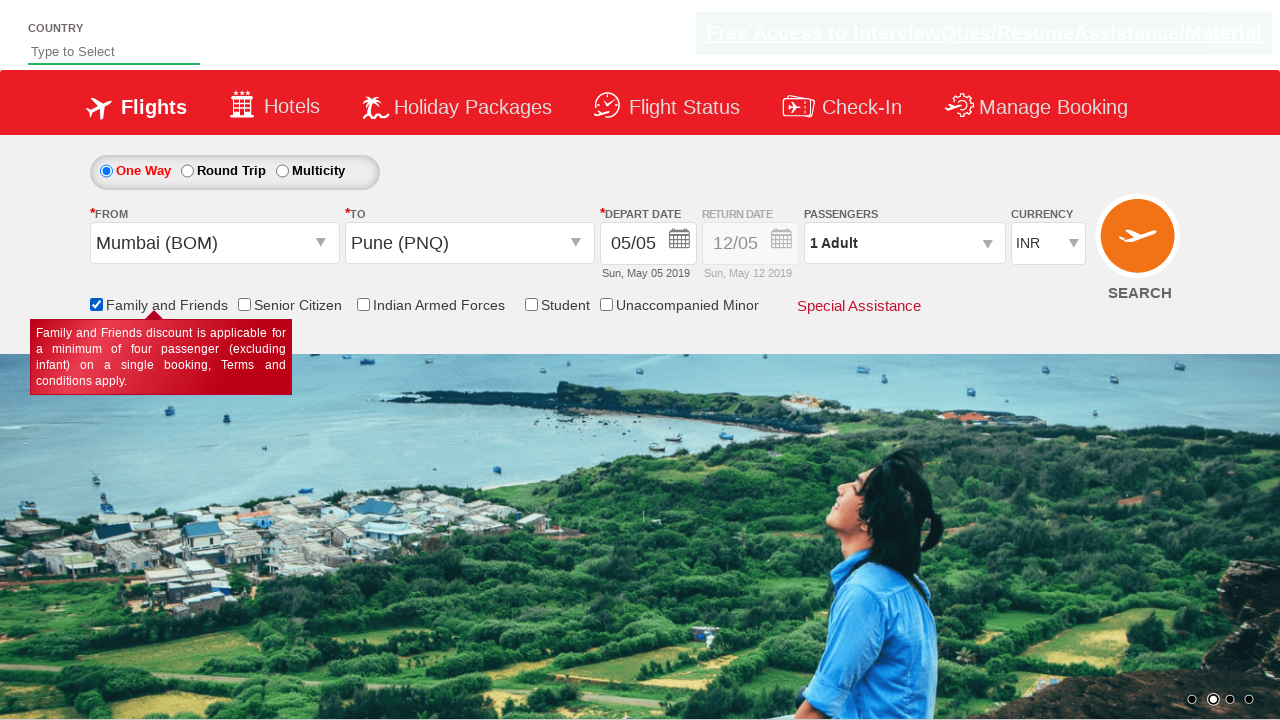

Clicked on passenger info dropdown at (904, 243) on (//div[@id='divpaxinfo'])[1]
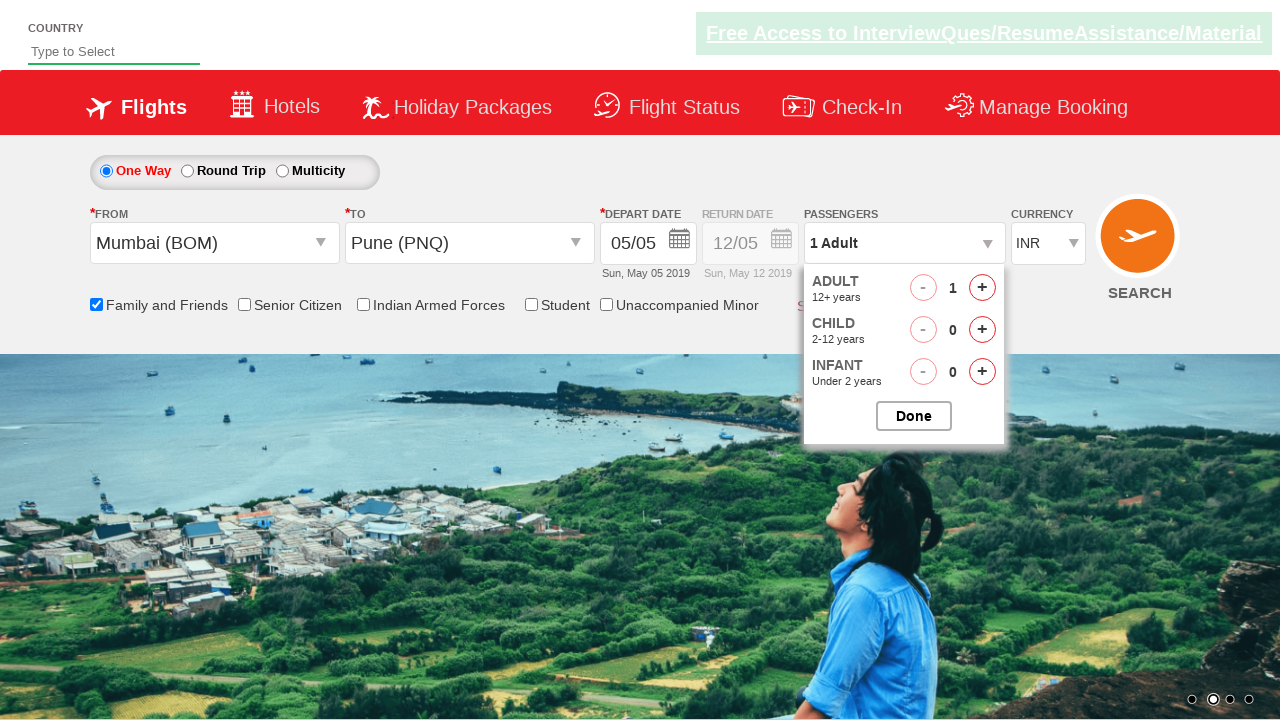

Incremented adult count (iteration 1/5) at (982, 288) on #hrefIncAdt
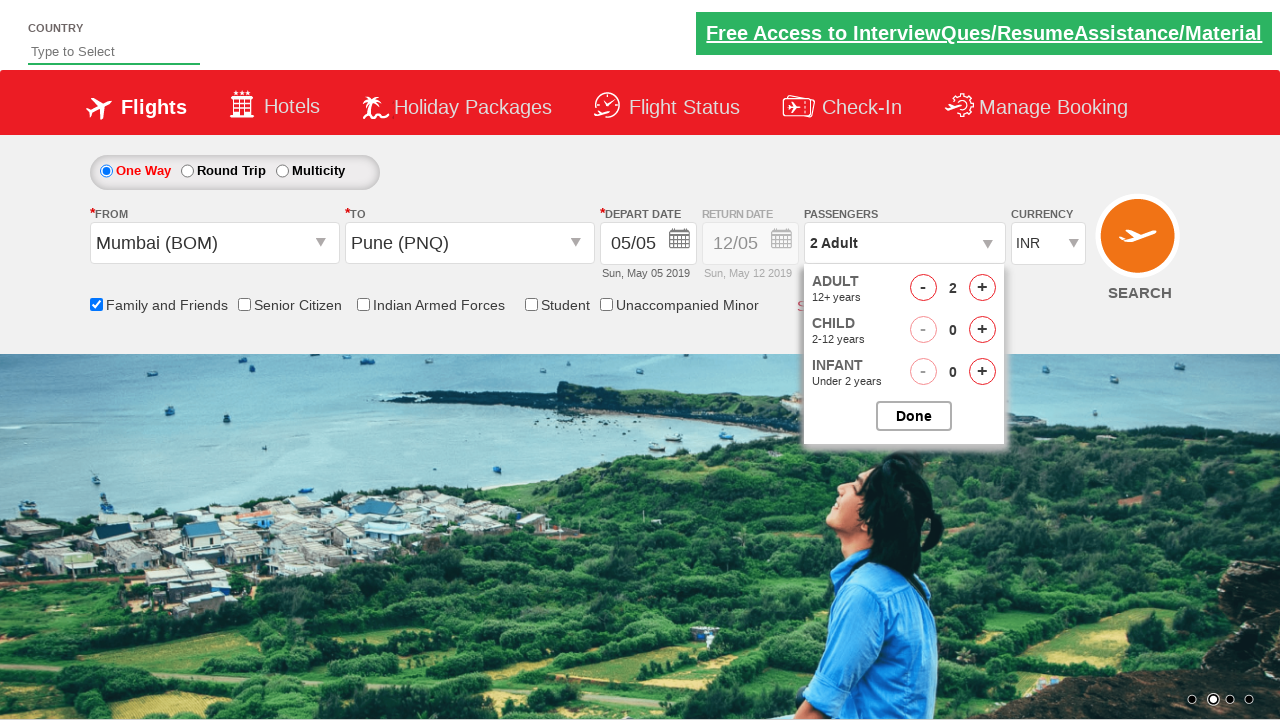

Incremented adult count (iteration 2/5) at (982, 288) on #hrefIncAdt
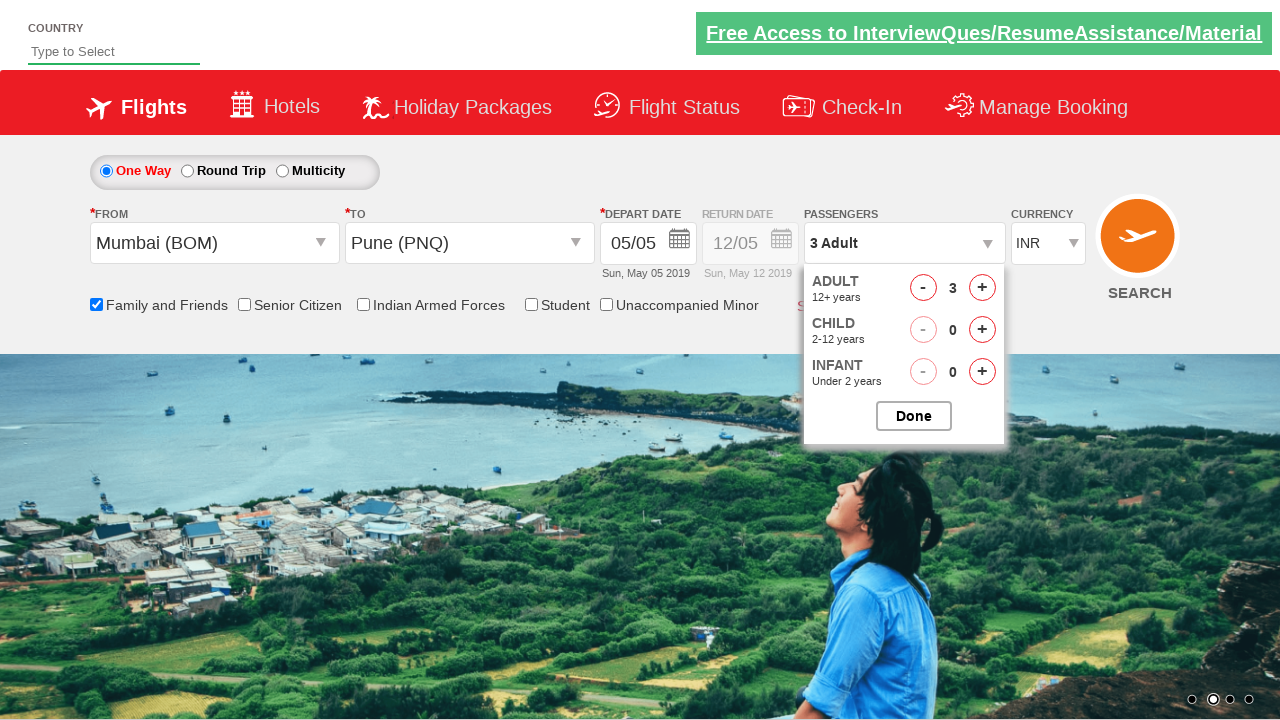

Incremented adult count (iteration 3/5) at (982, 288) on #hrefIncAdt
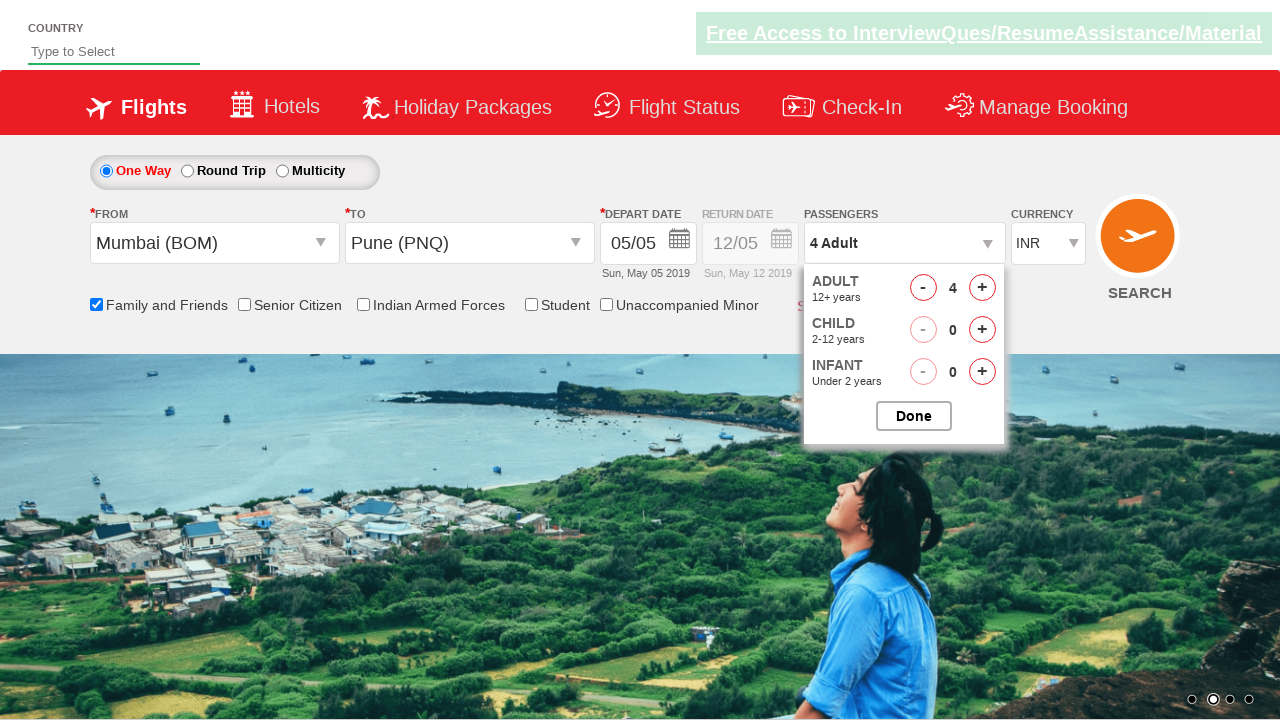

Incremented adult count (iteration 4/5) at (982, 288) on #hrefIncAdt
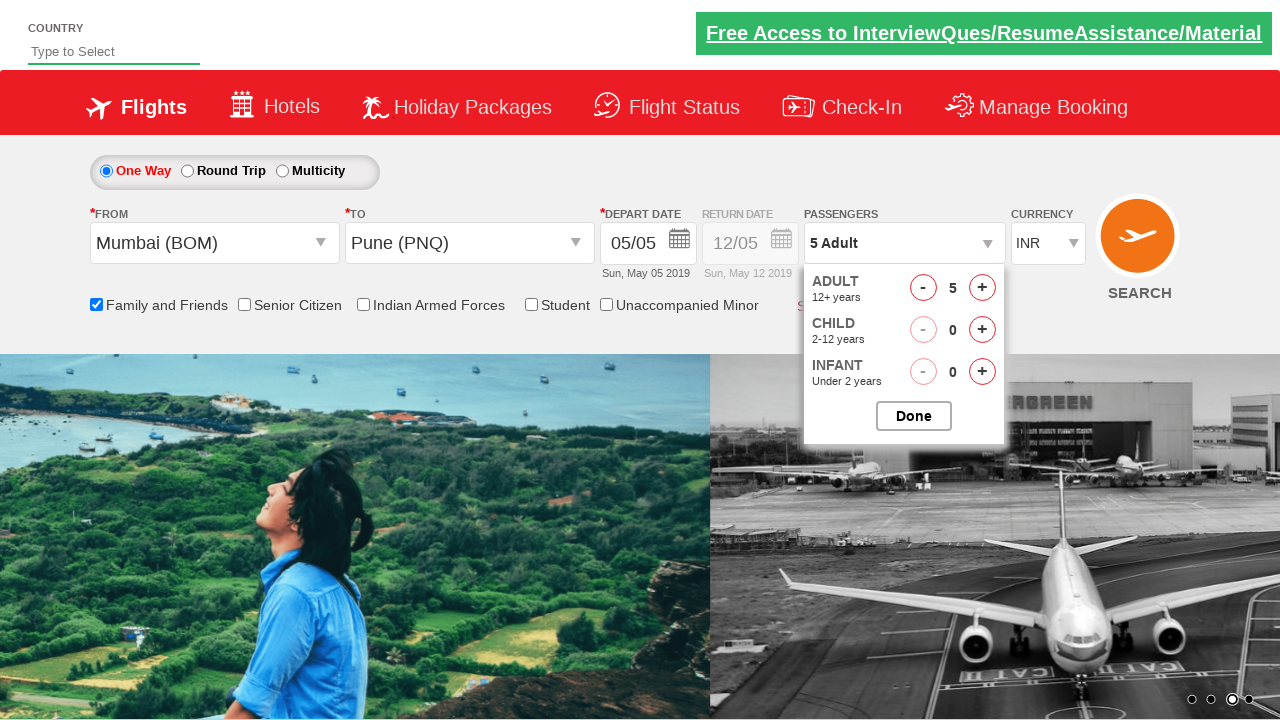

Incremented adult count (iteration 5/5) at (982, 288) on #hrefIncAdt
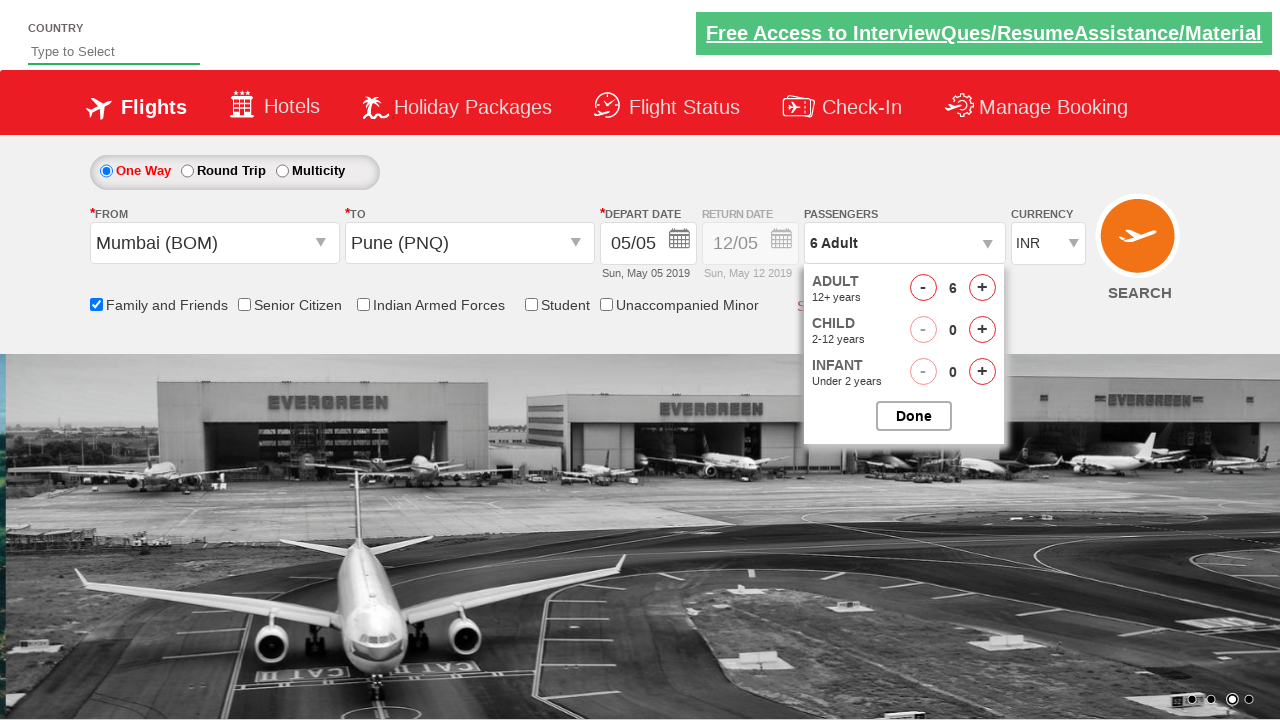

Incremented child count (iteration 1/3) at (982, 330) on #hrefIncChd
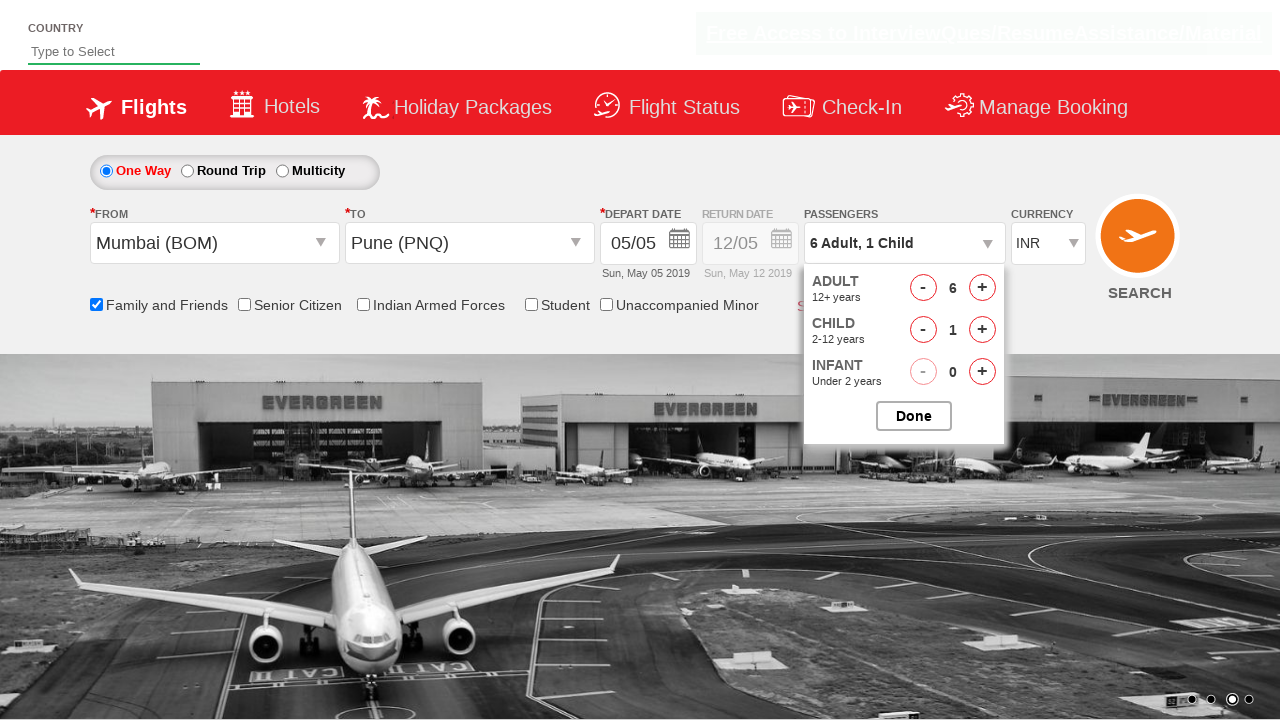

Incremented child count (iteration 2/3) at (982, 330) on #hrefIncChd
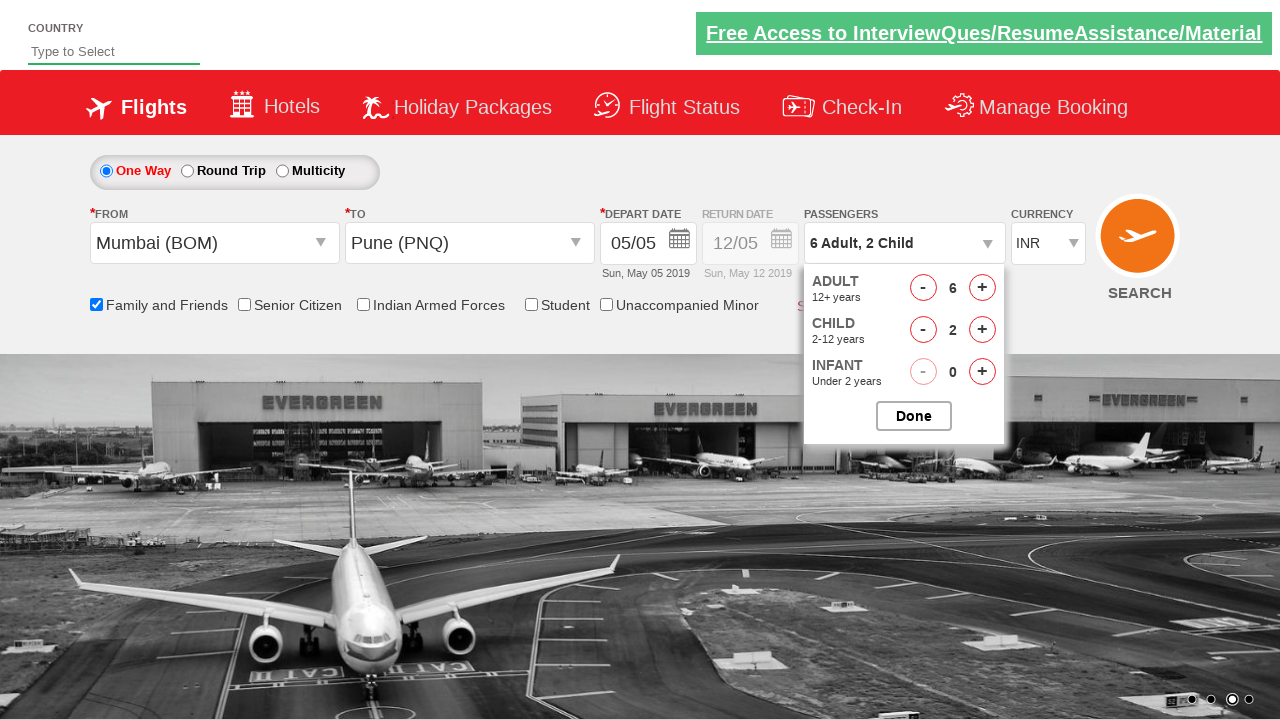

Incremented child count (iteration 3/3) at (982, 330) on #hrefIncChd
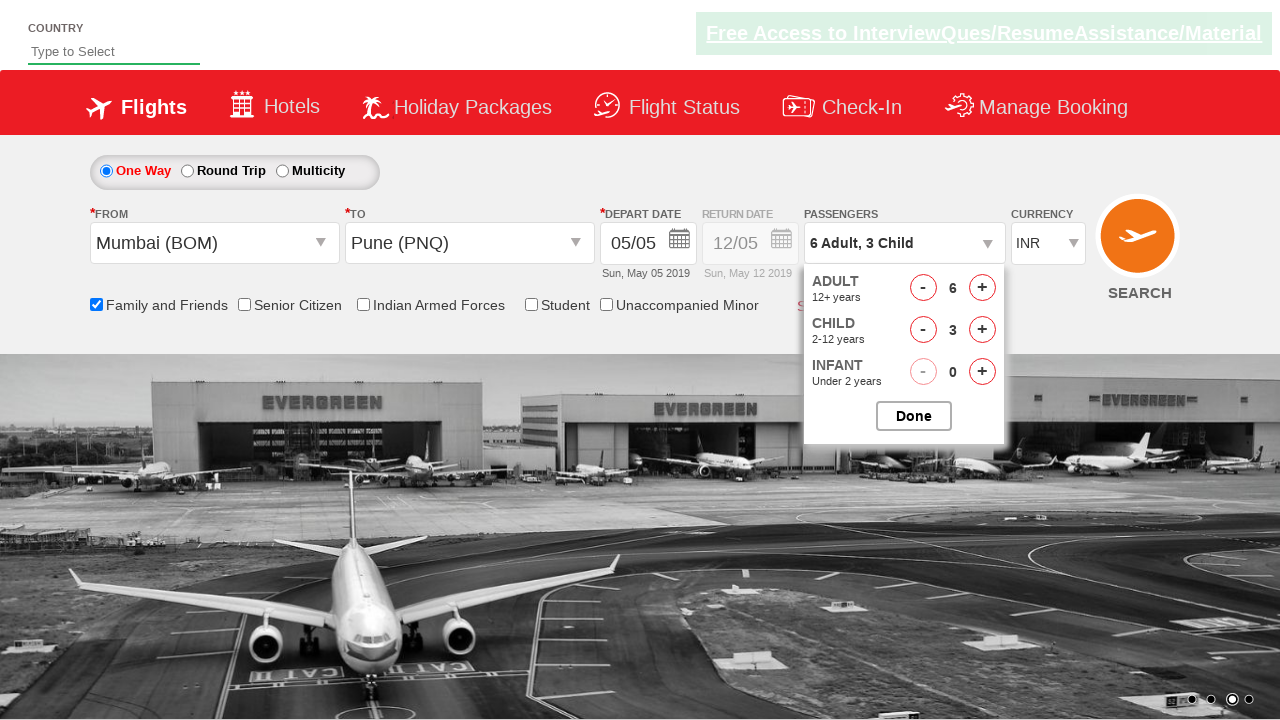

Closed passenger selection dialog at (914, 416) on xpath=//input[@id='btnclosepaxoption'][@value='Done']
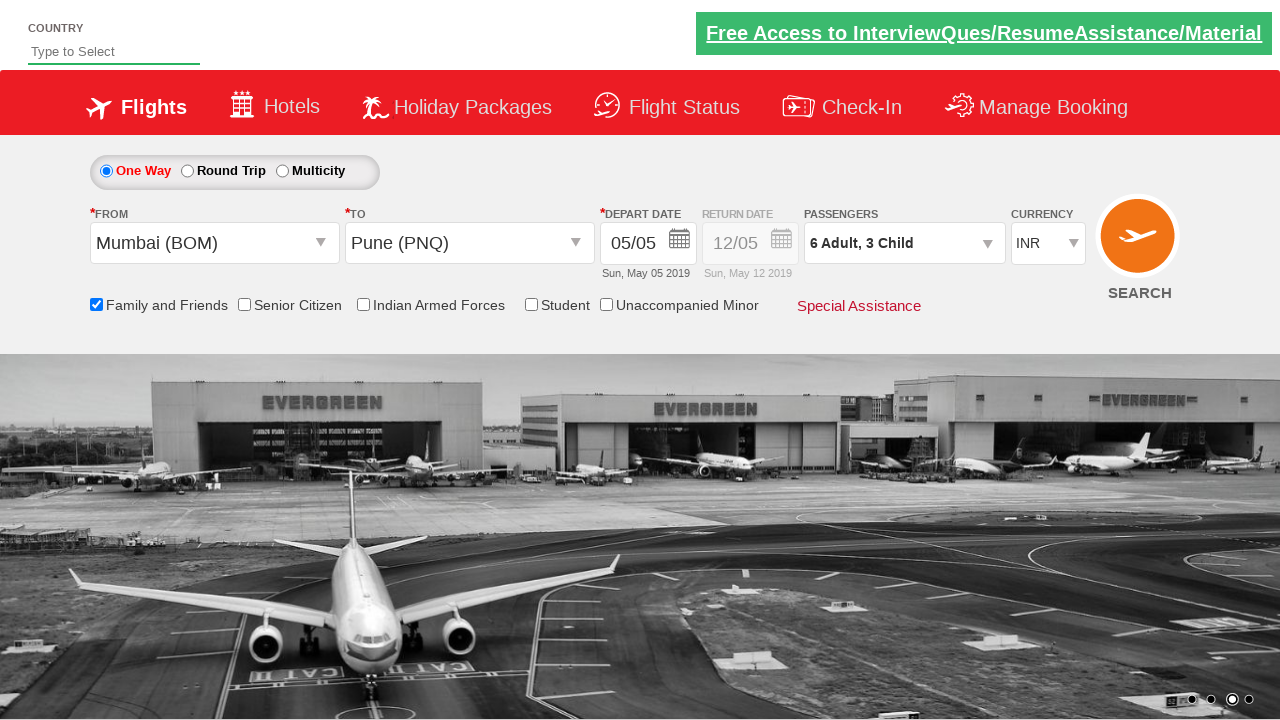

Selected AED currency from dropdown on #ctl00_mainContent_DropDownListCurrency
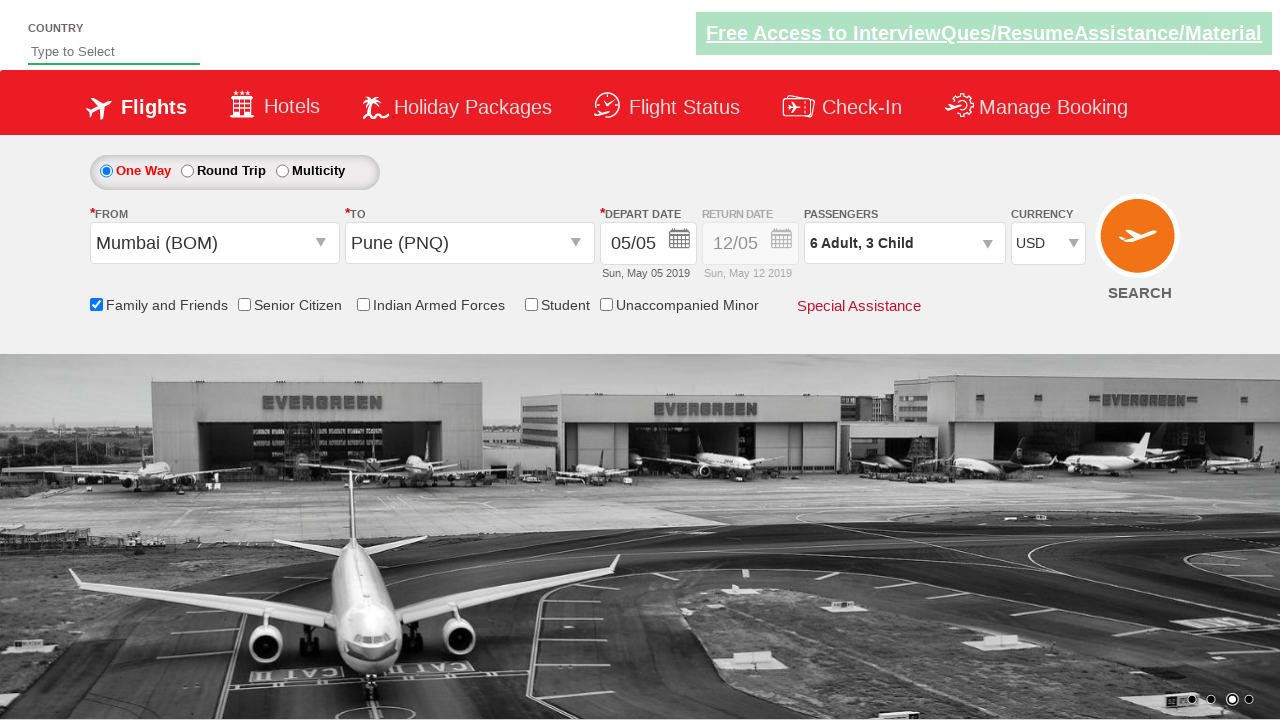

Clicked Search button to submit flight booking form at (1140, 245) on #ctl00_mainContent_btn_FindFlights
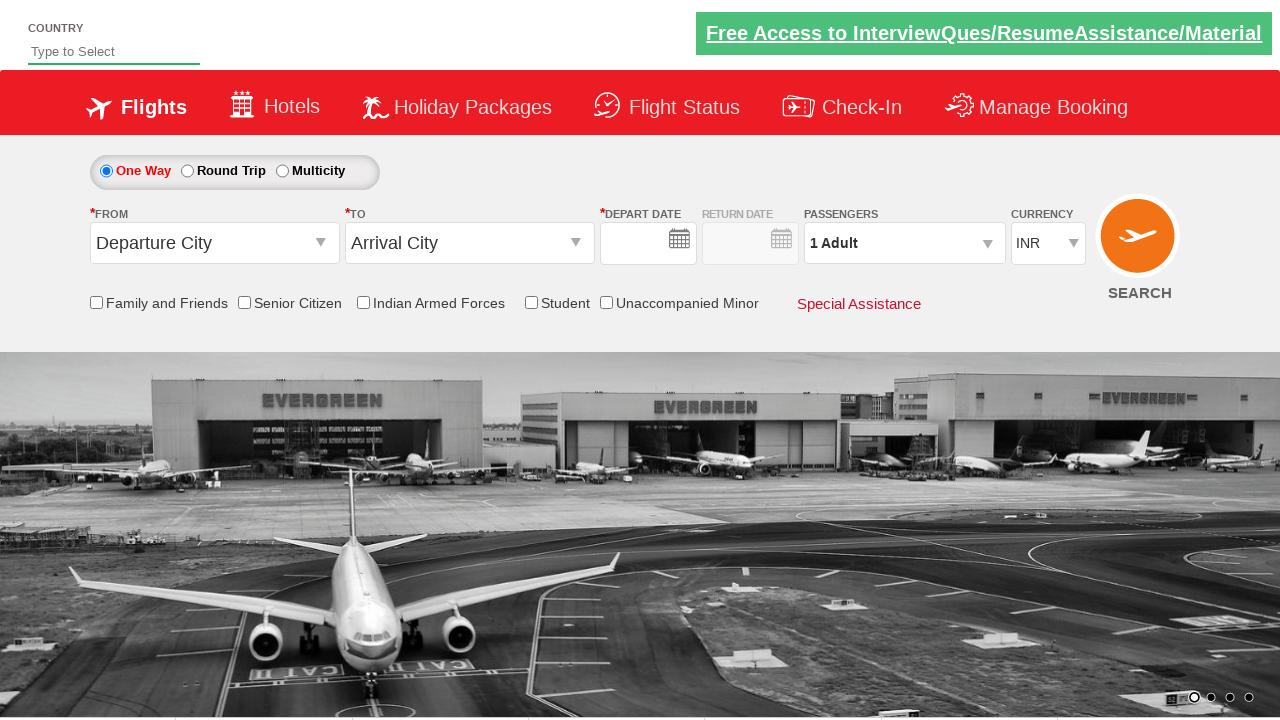

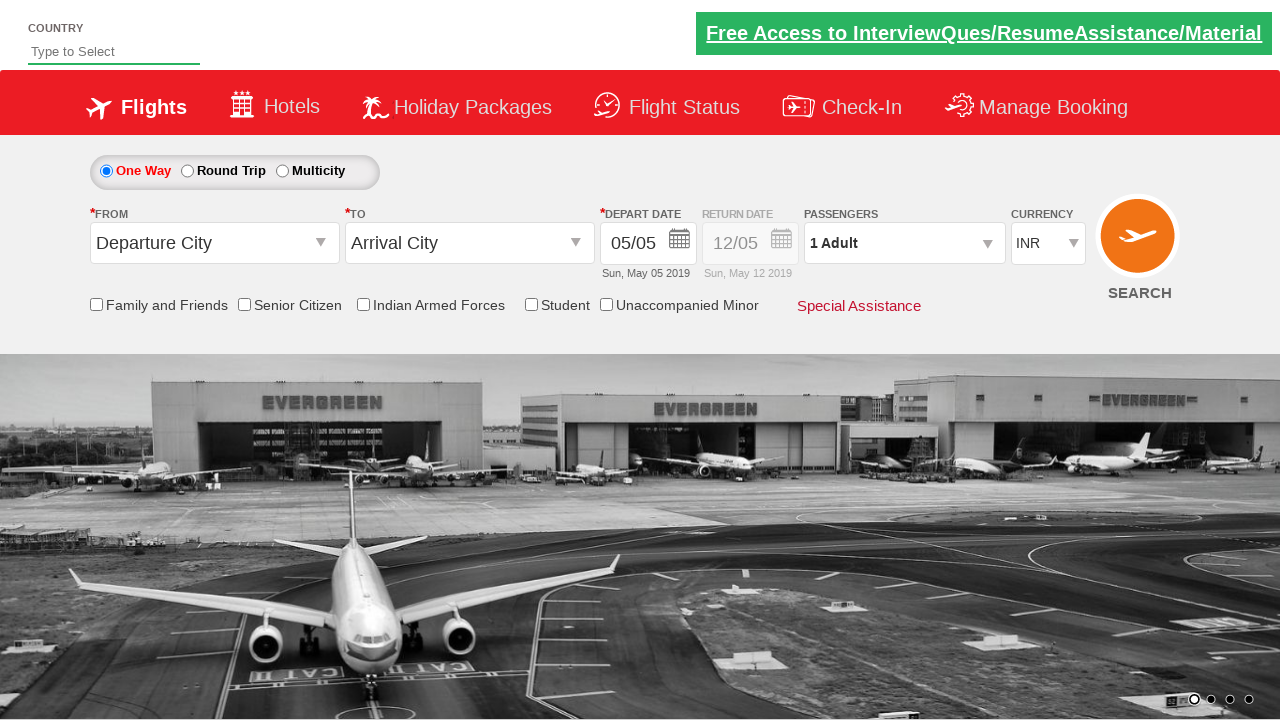